Tests alert handling functionality by triggering simple and confirmation alerts and interacting with them

Starting URL: https://www.leafground.com/alert.xhtml

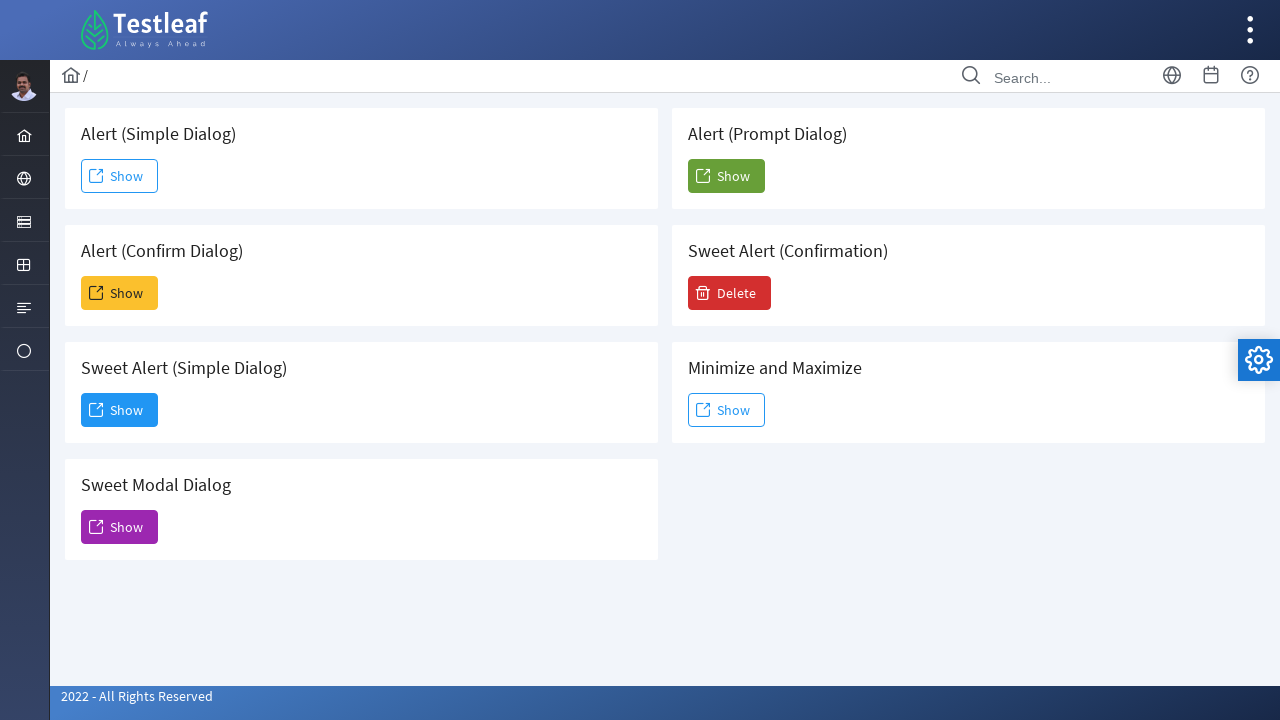

Clicked 'Show' button to trigger simple alert at (120, 176) on xpath=(//span[text()='Show'])[1]
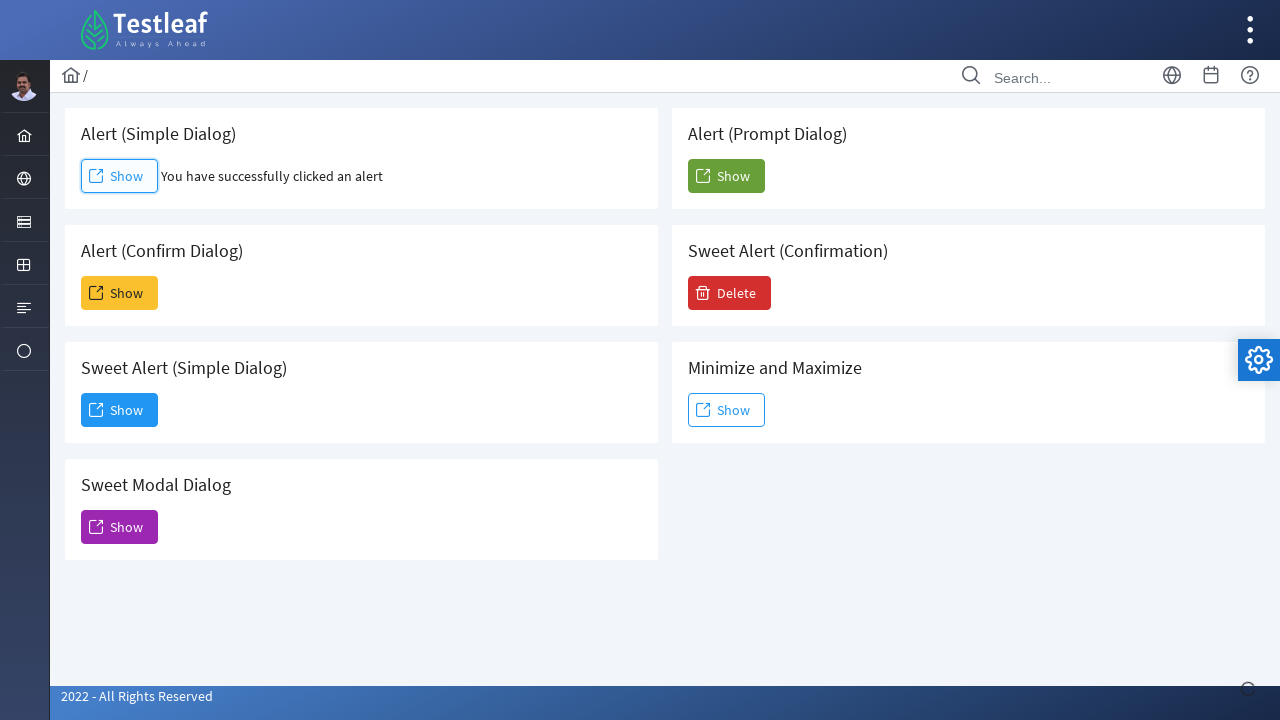

Set up dialog handler to accept simple alert
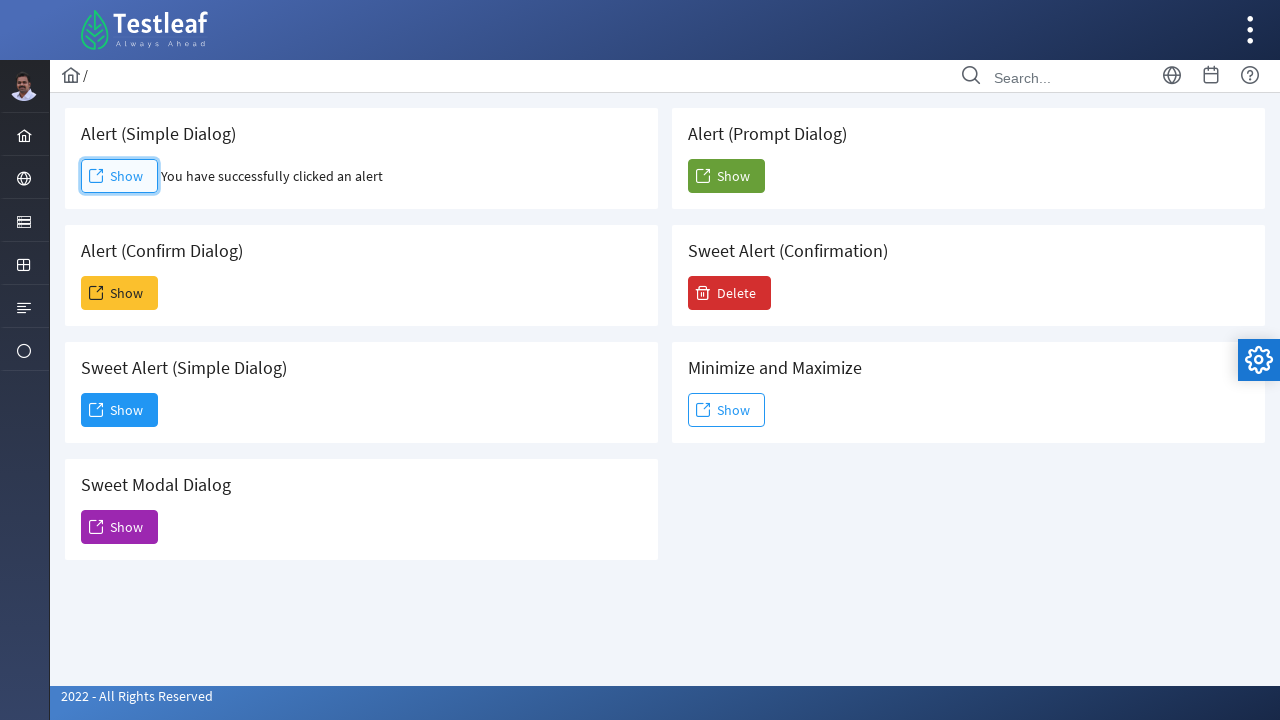

Waited for simple alert to be processed
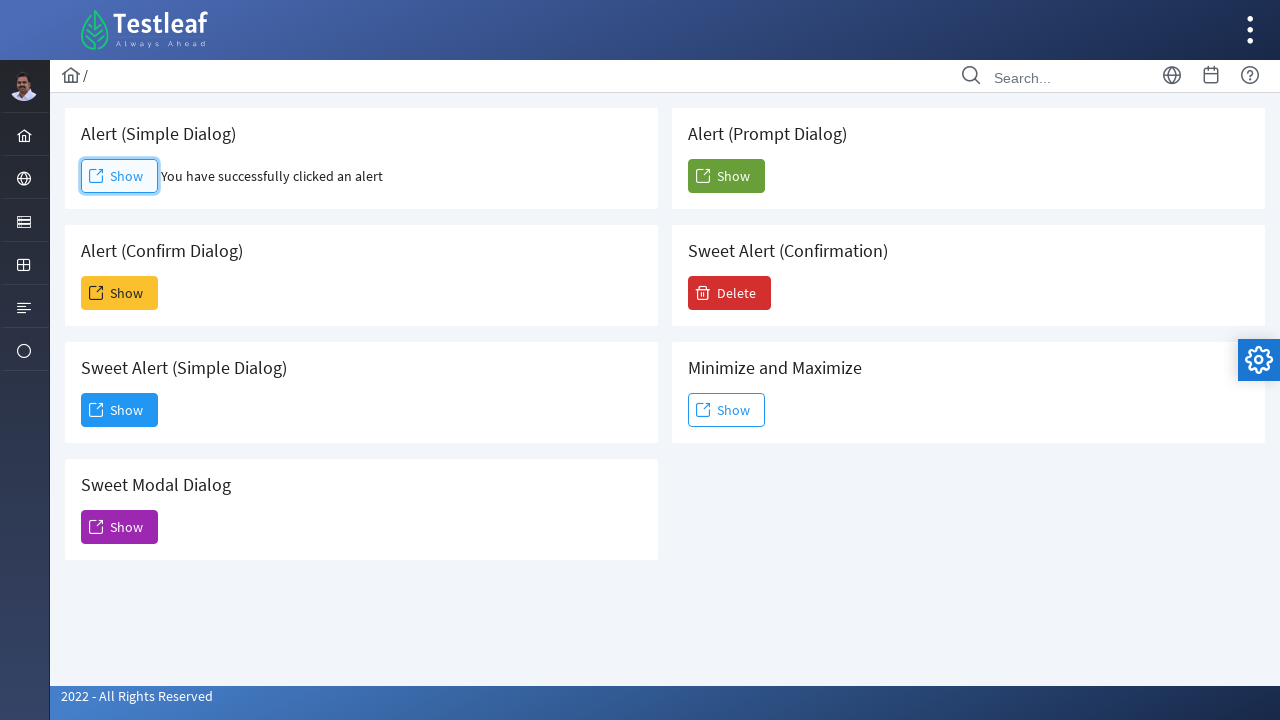

Clicked 'Show' button to trigger confirmation alert at (120, 293) on xpath=(//span[text()='Show'])[2]
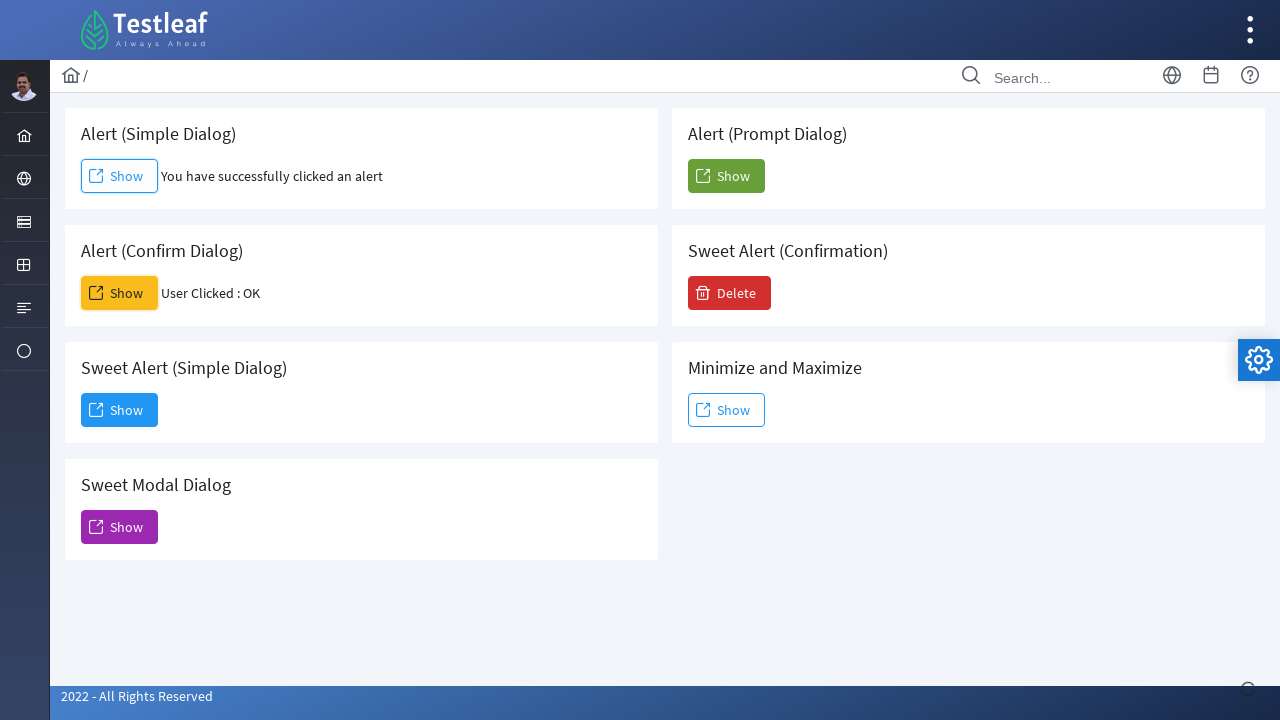

Set up dialog handler to dismiss confirmation alert
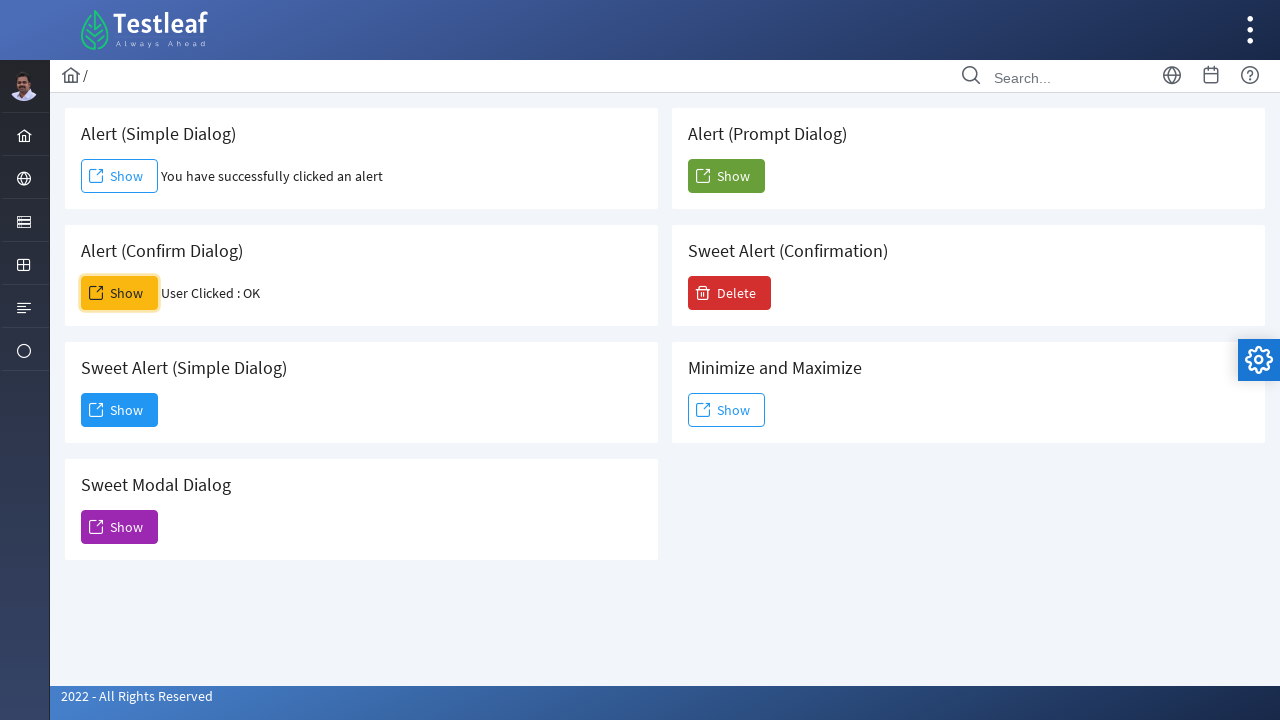

Waited for confirmation alert to be processed
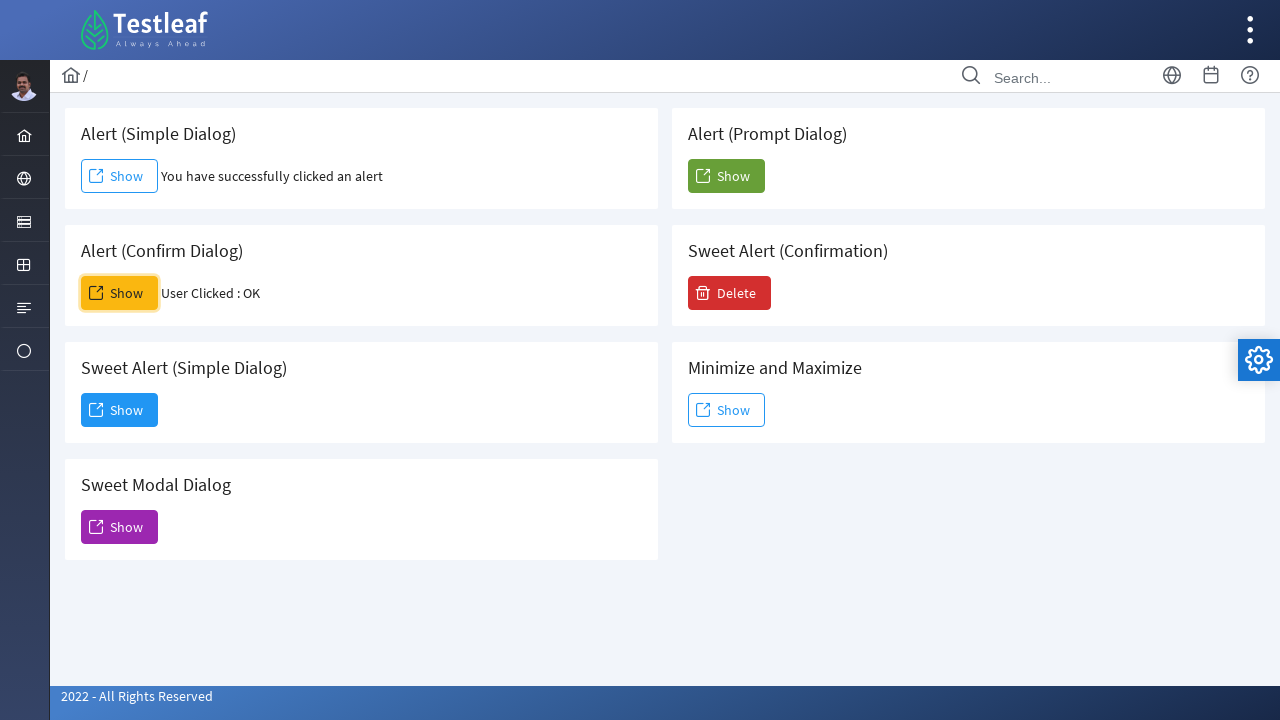

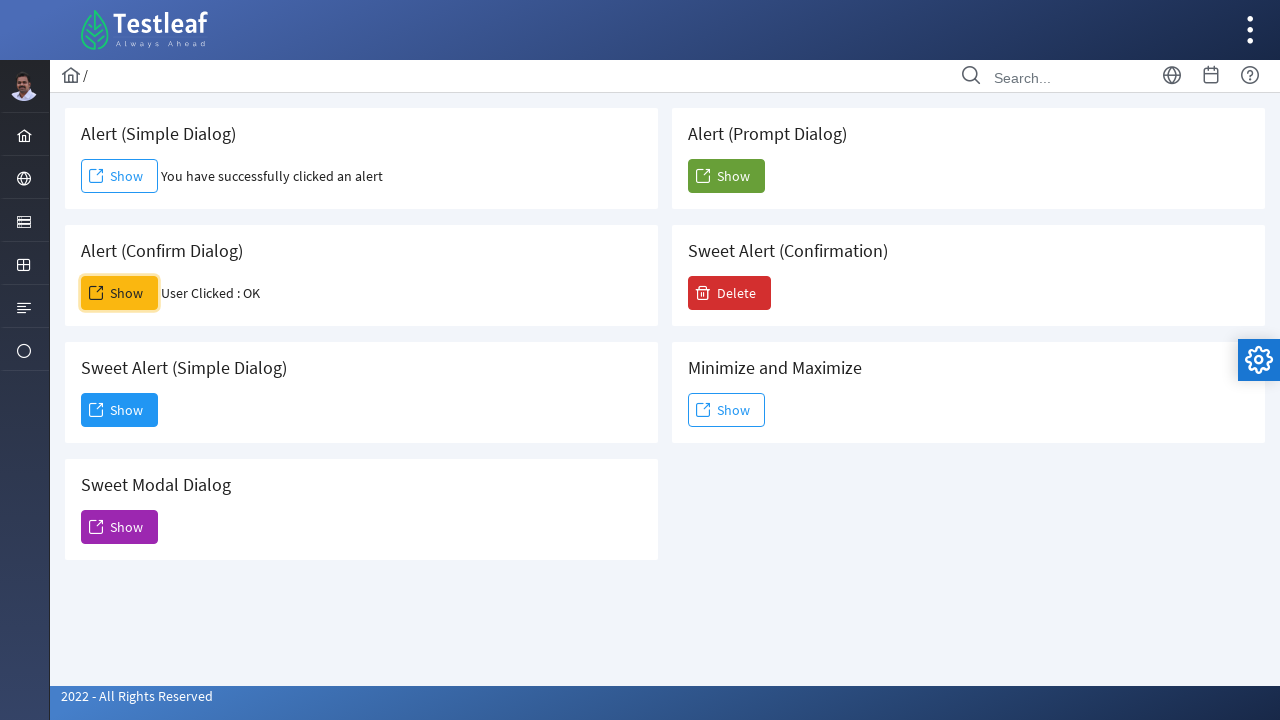